Tests dropdown selection using different methods: by value, by index, and by label text on a demo QA site.

Starting URL: https://demoqa.com/select-menu

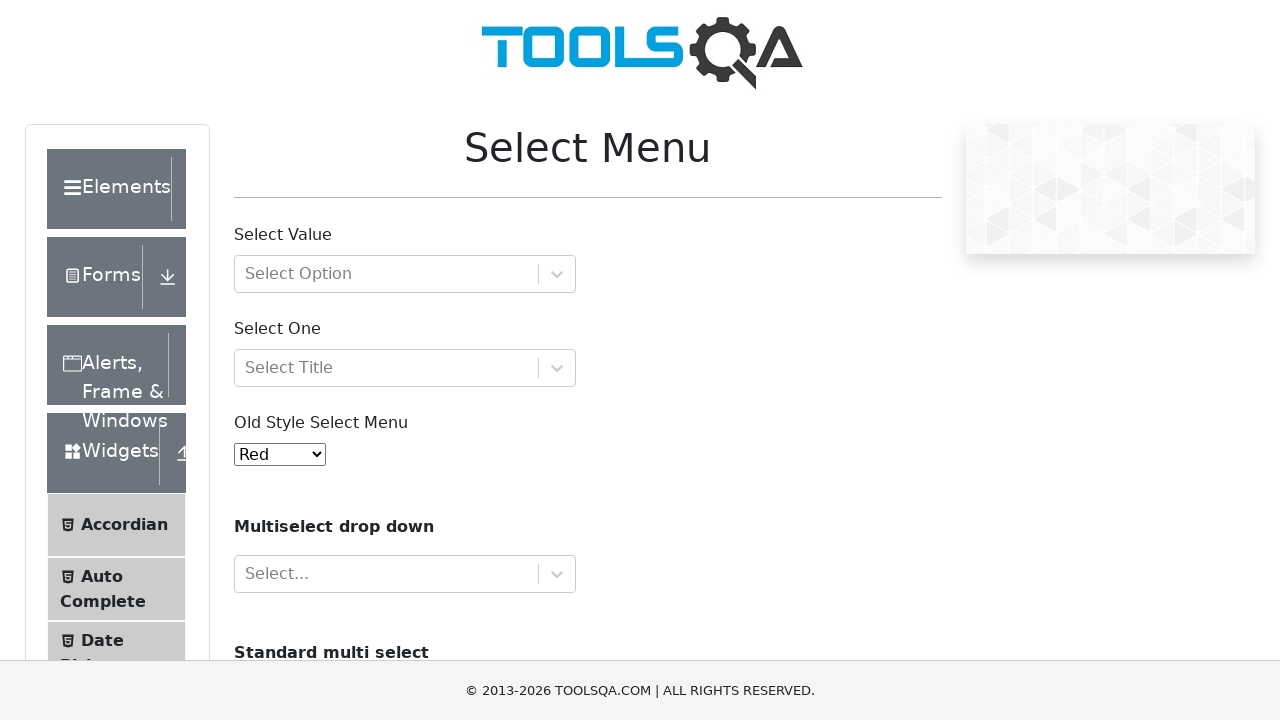

Selected dropdown option by value '4' on xpath=//select[@id='oldSelectMenu']
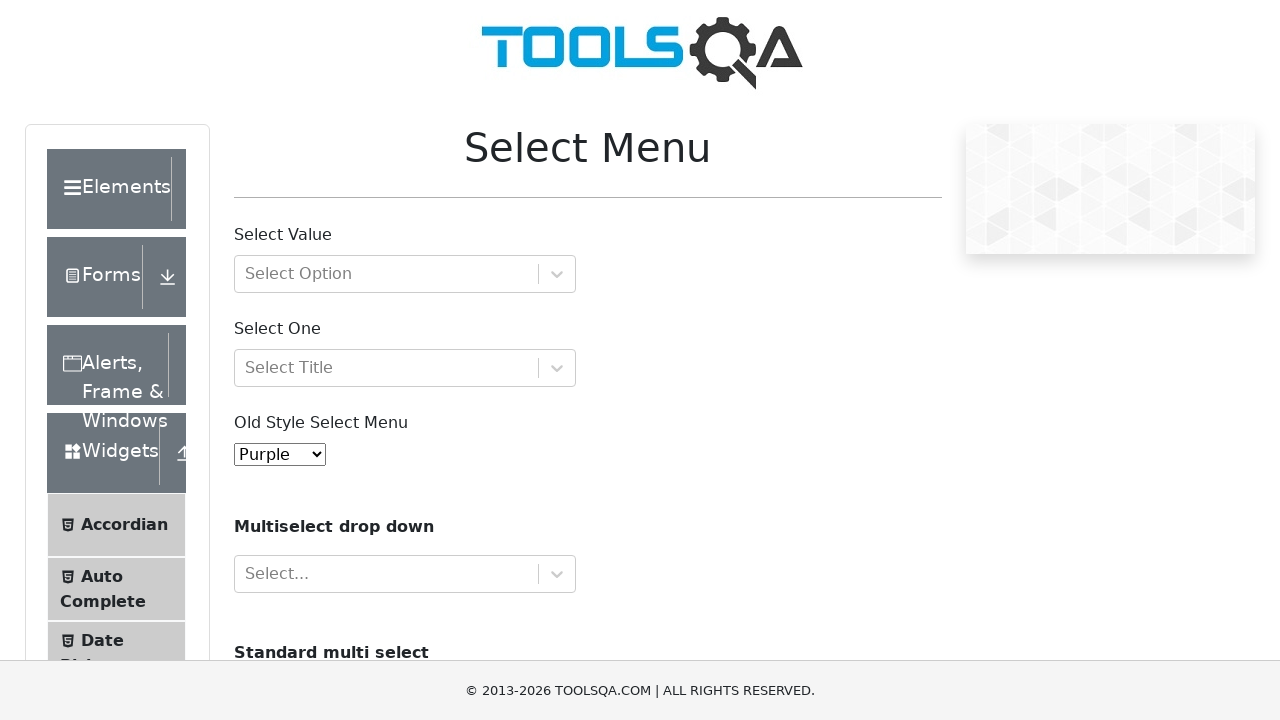

Selected dropdown option by index 6 on xpath=//select[@id='oldSelectMenu']
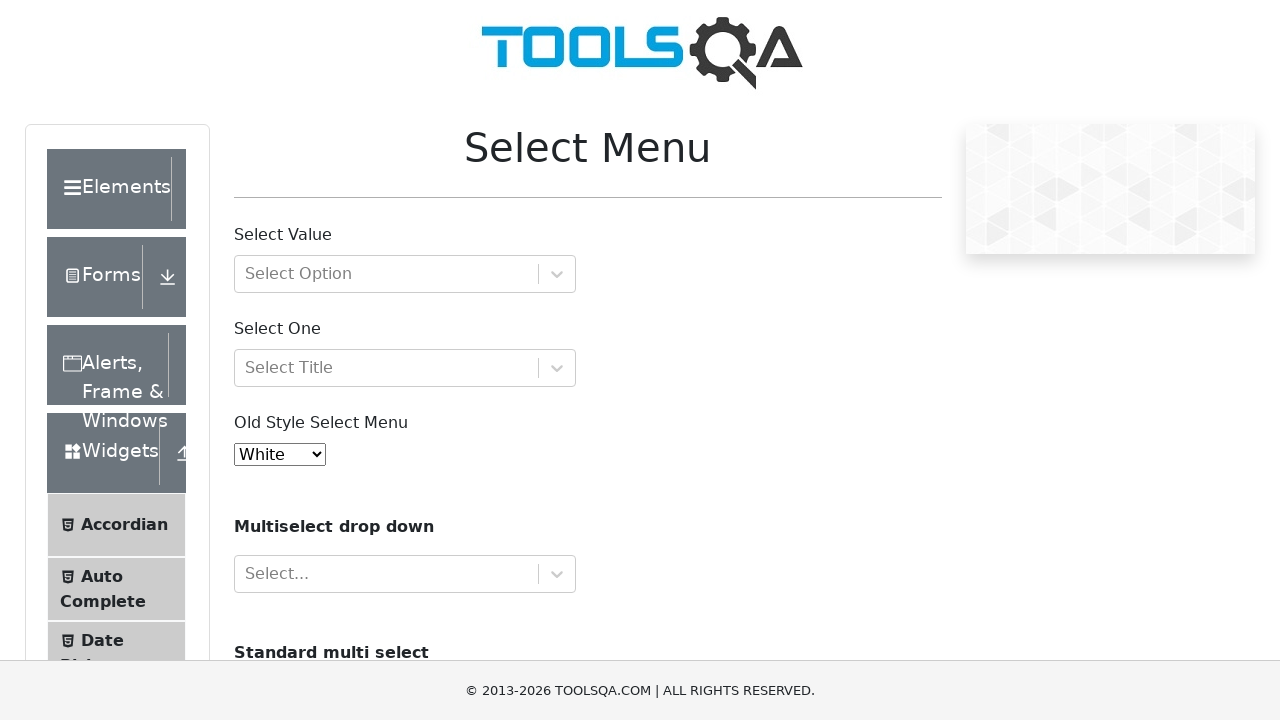

Selected dropdown option by label text 'Aqua' on xpath=//select[@id='oldSelectMenu']
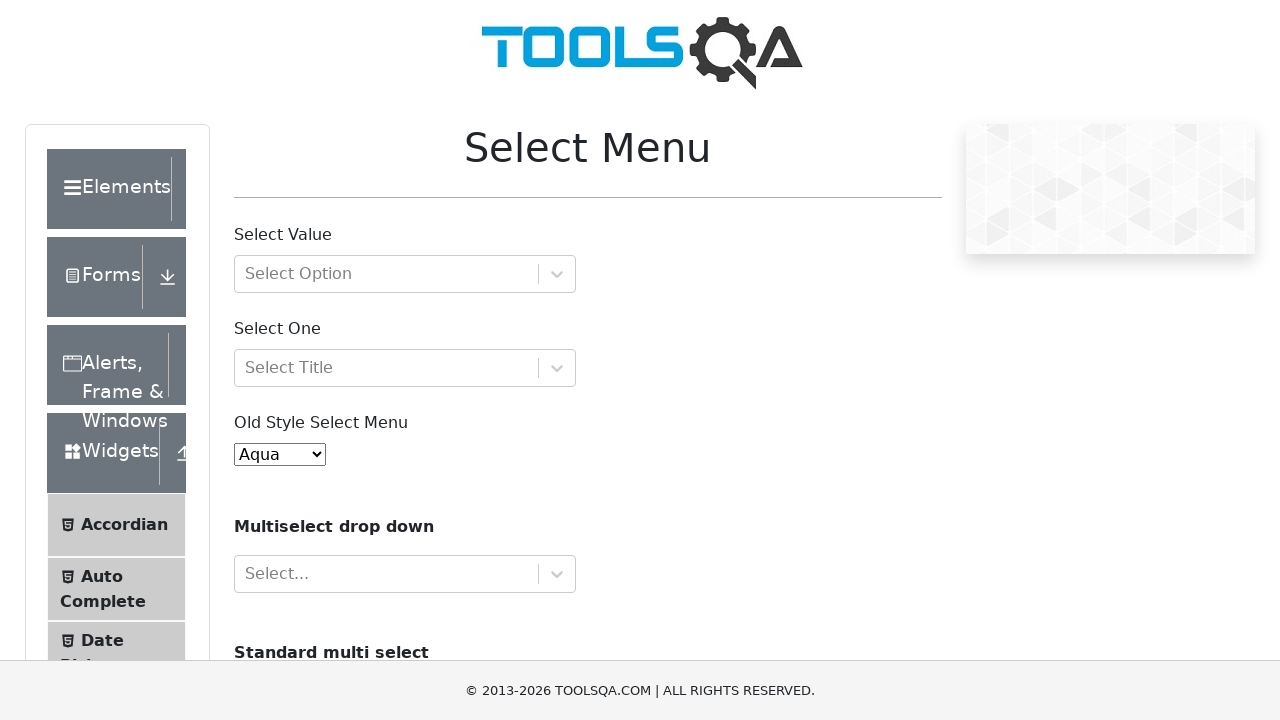

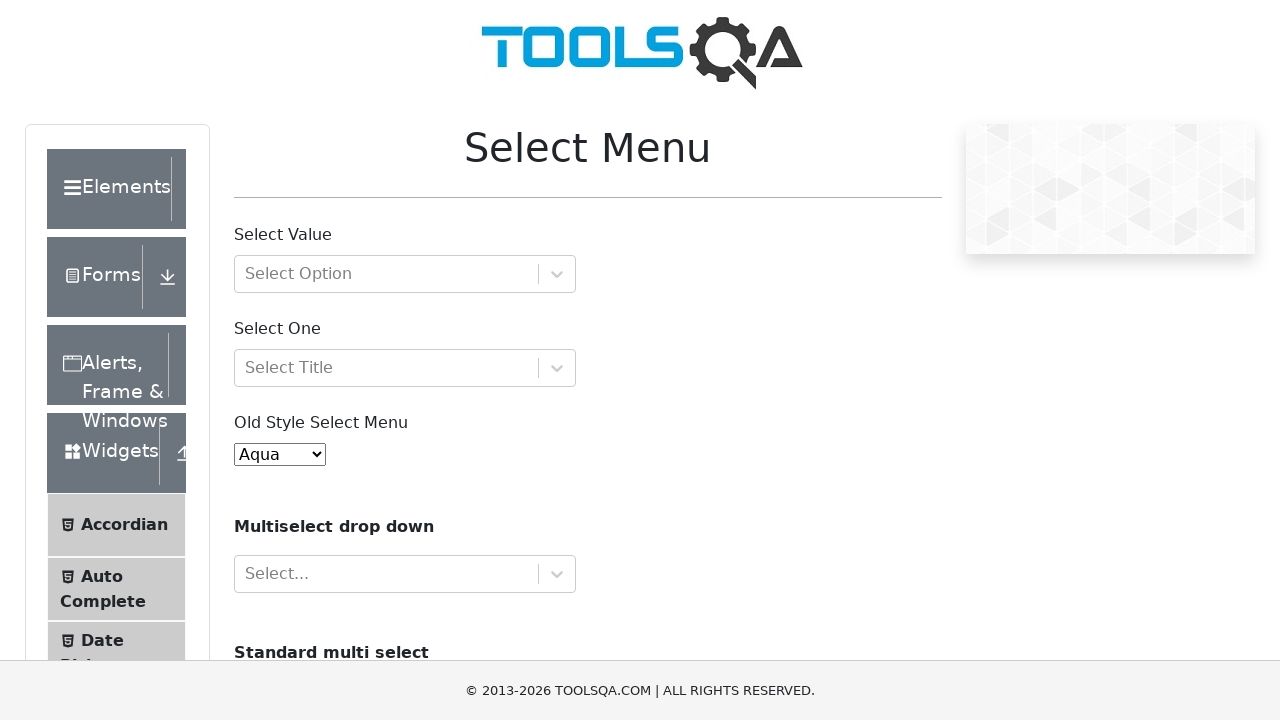